Navigates to a page with dynamically loading images and waits for the loading process to complete

Starting URL: https://bonigarcia.dev/selenium-webdriver-java/loading-images.html

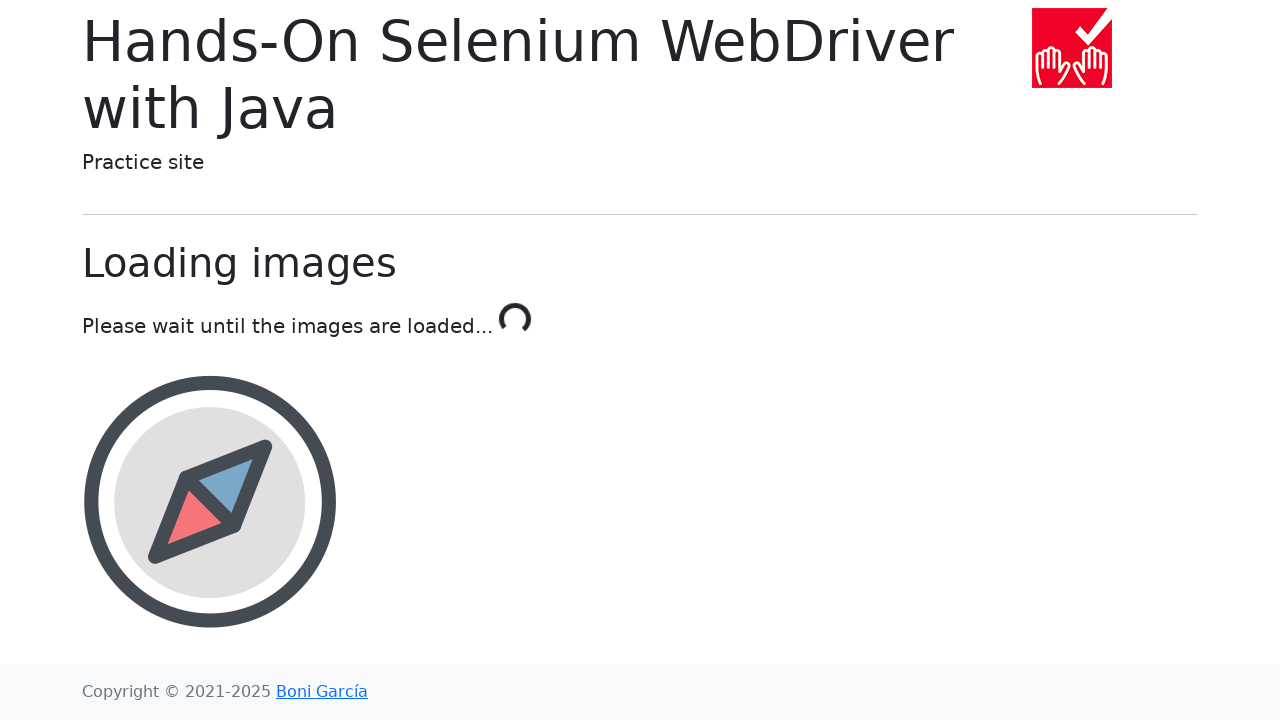

Waited for loading process to complete - 'Done!' message displayed
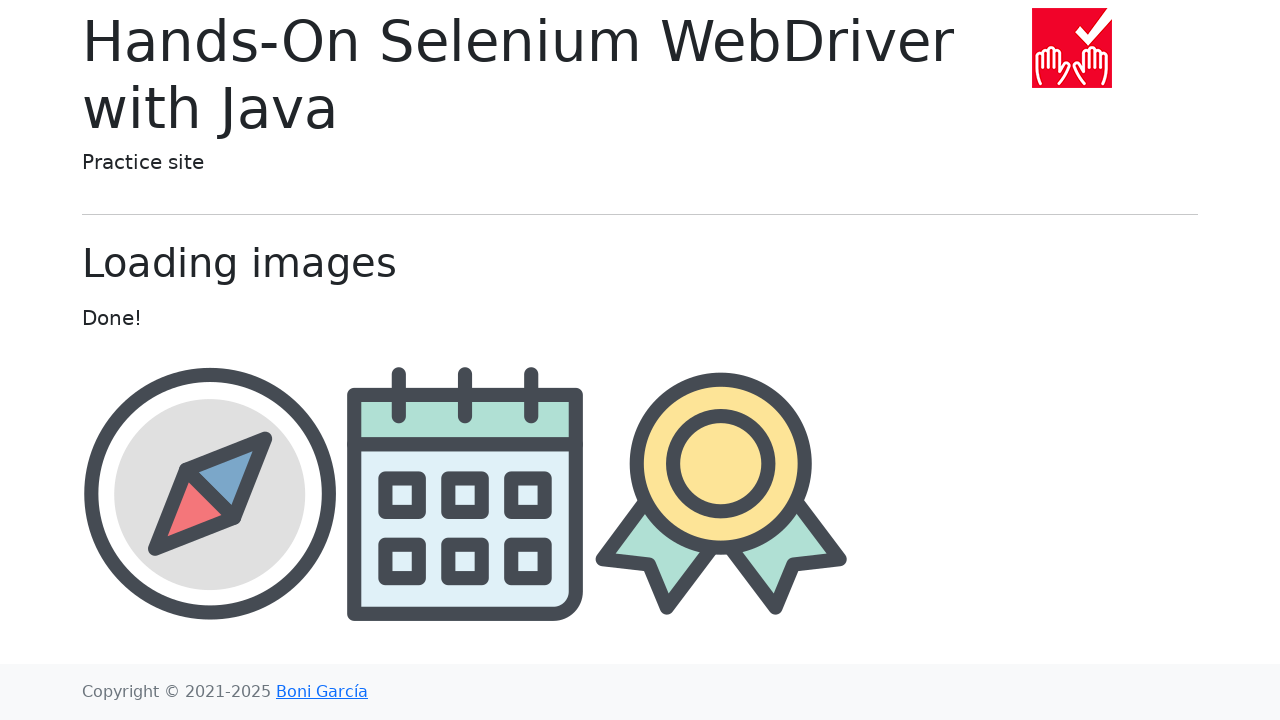

Verified that images have loaded in the image container
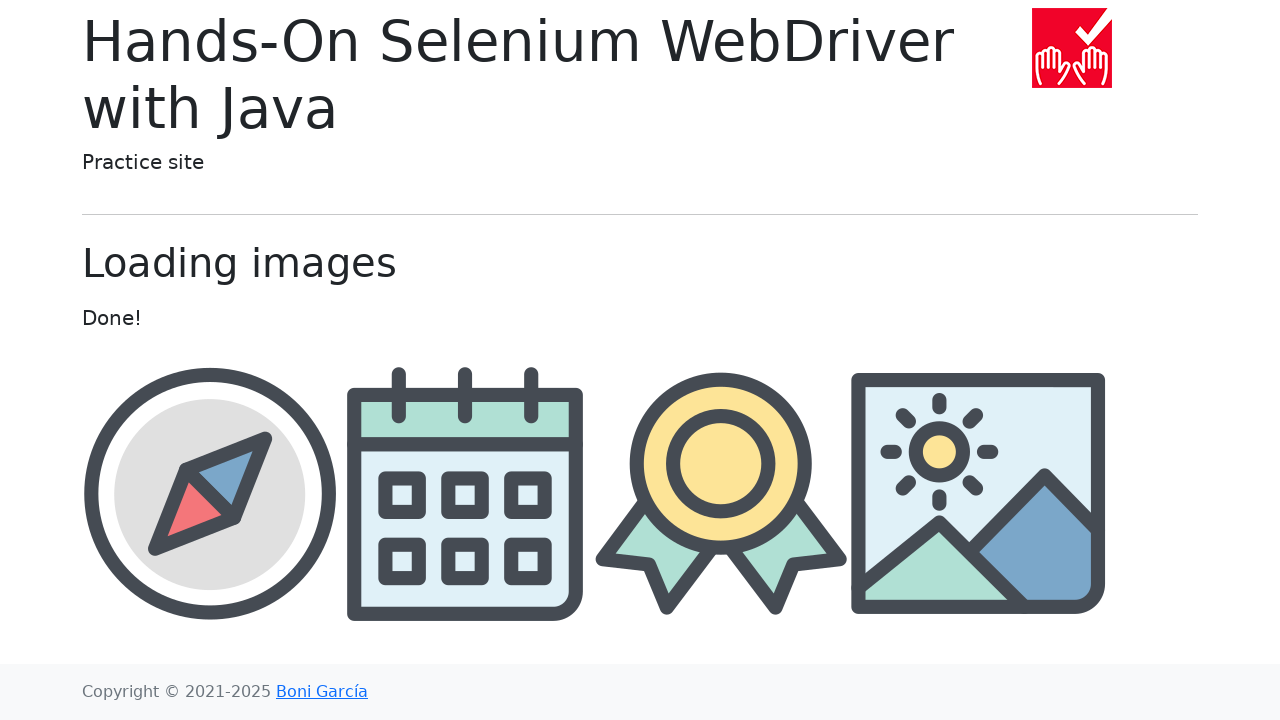

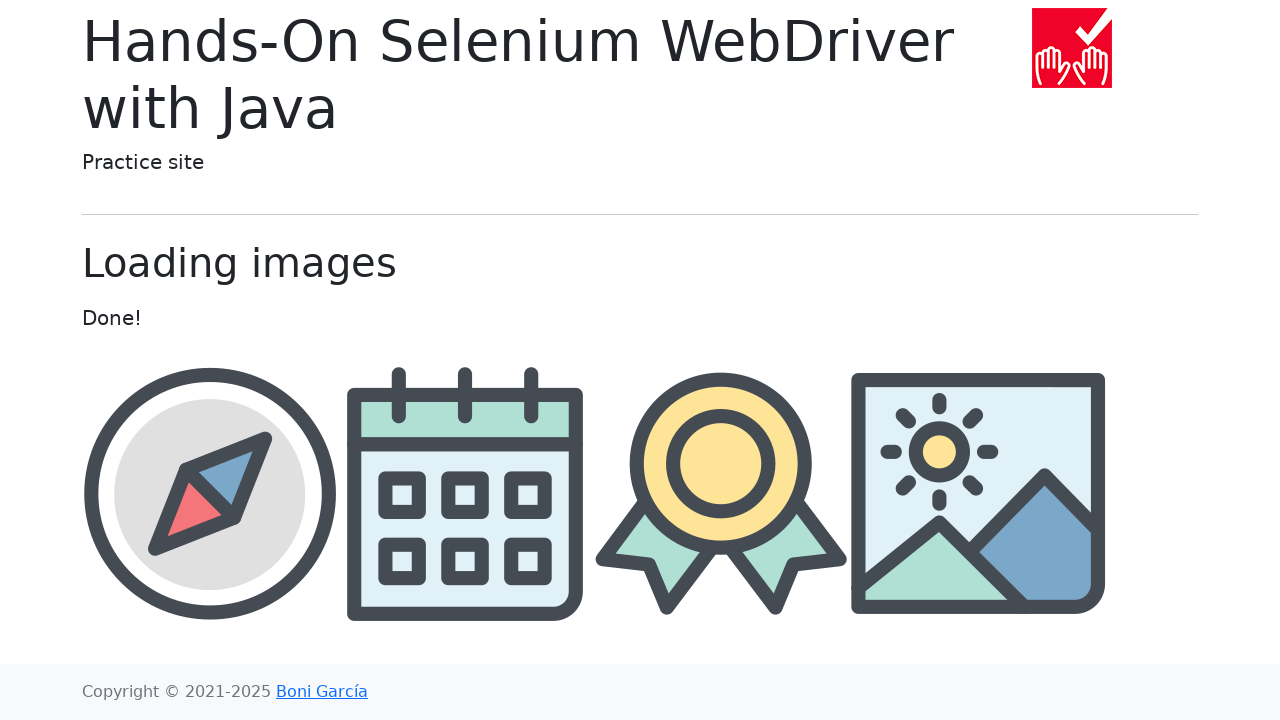